Tests dynamic loading functionality by clicking start button and waiting for an element to become visible

Starting URL: https://the-internet.herokuapp.com/dynamic_loading/2

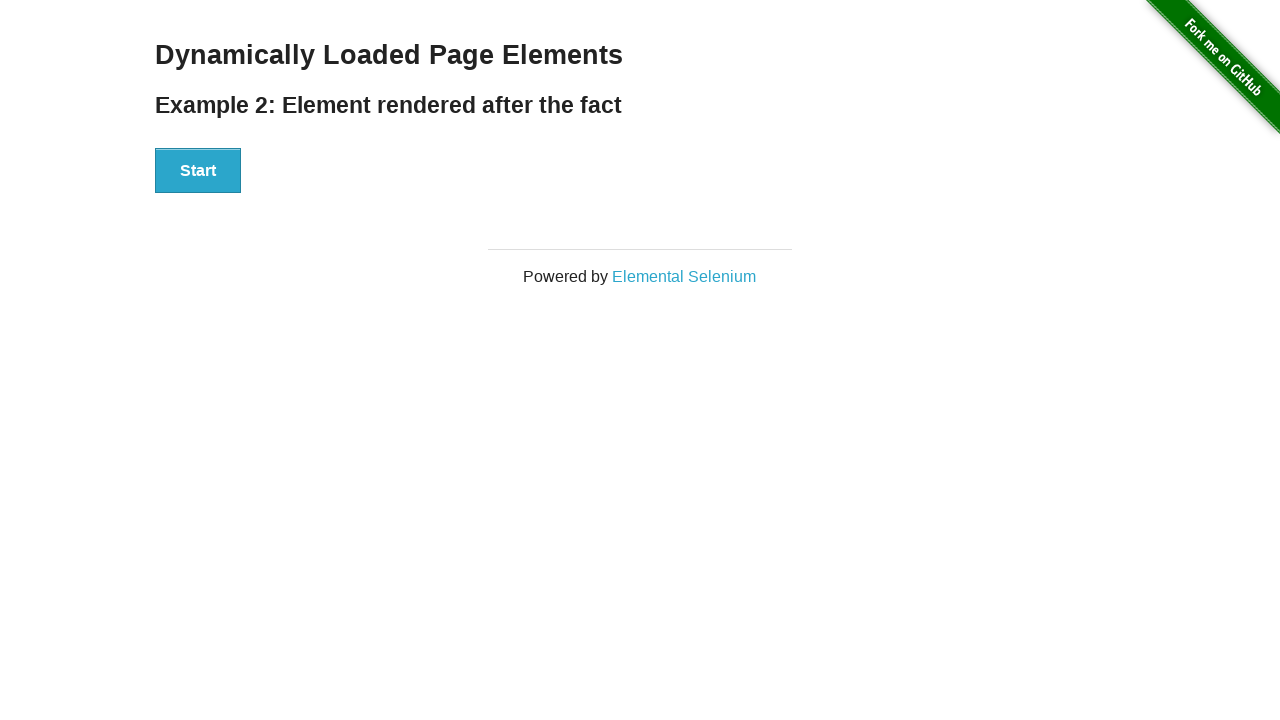

Clicked start button to trigger dynamic loading at (198, 171) on #start button
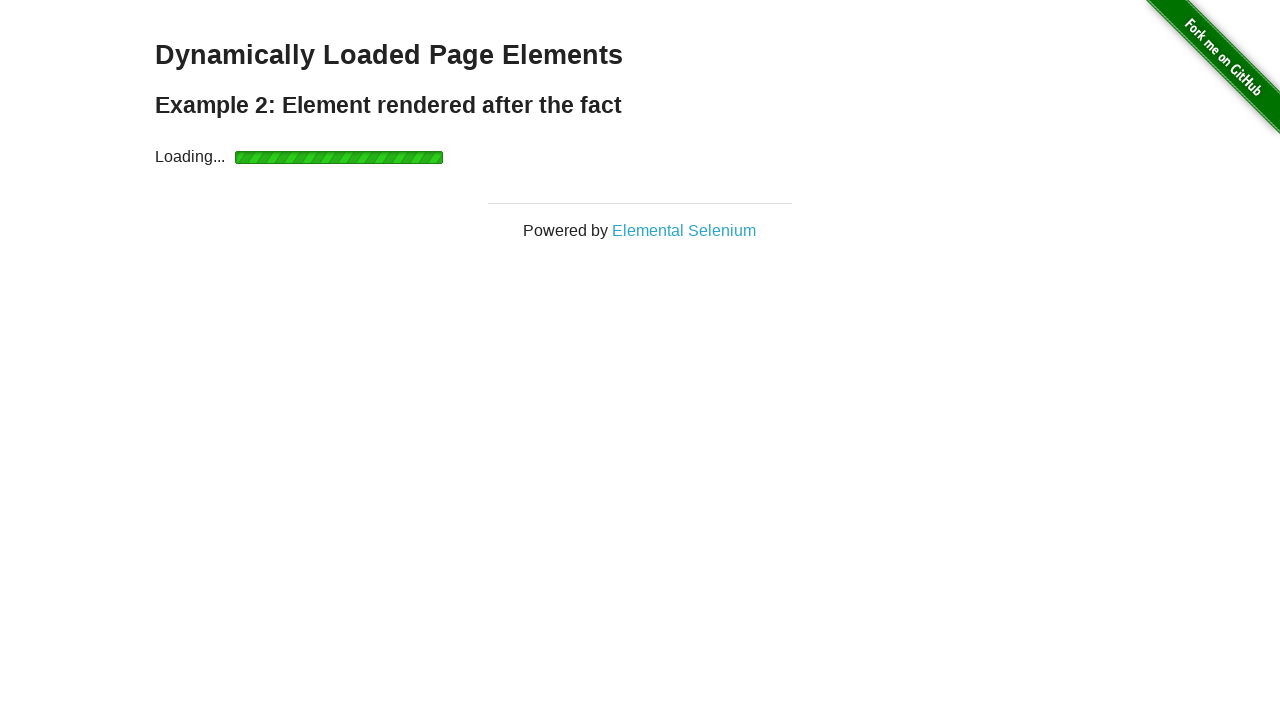

Waited for dynamically loaded element with id='finish' to become visible
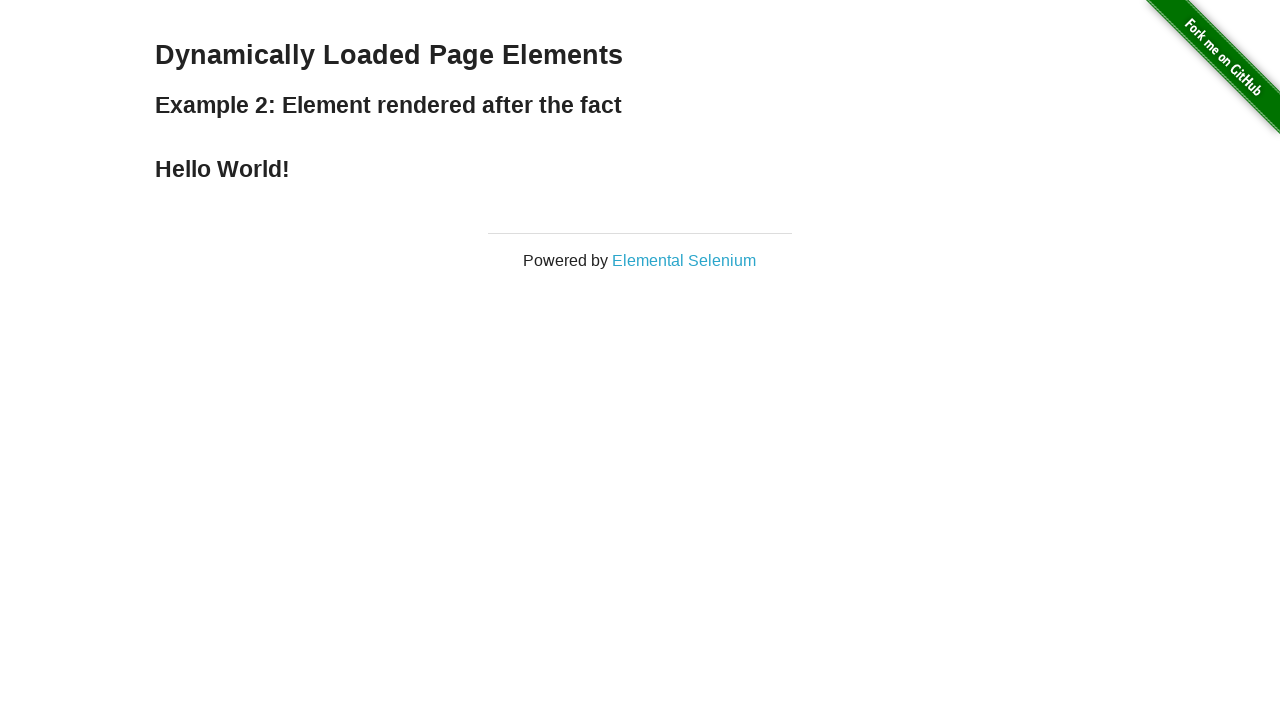

Located the finish element
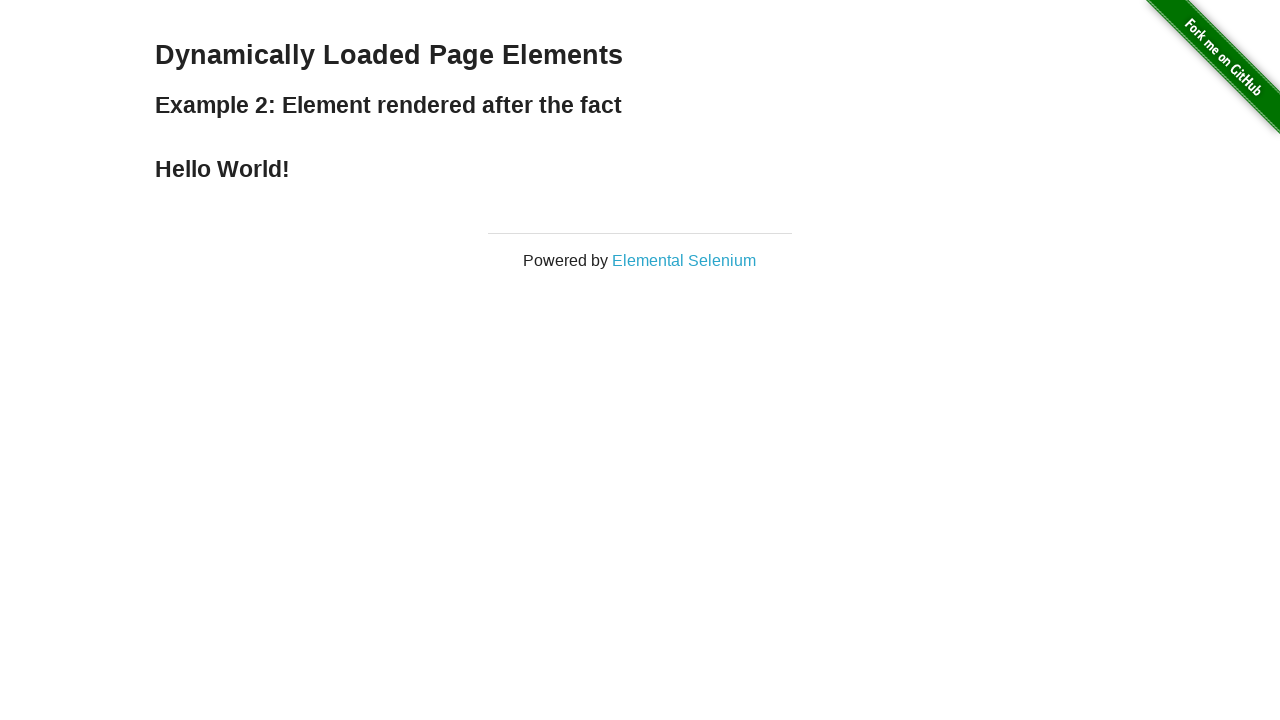

Verified that the finish element is visible
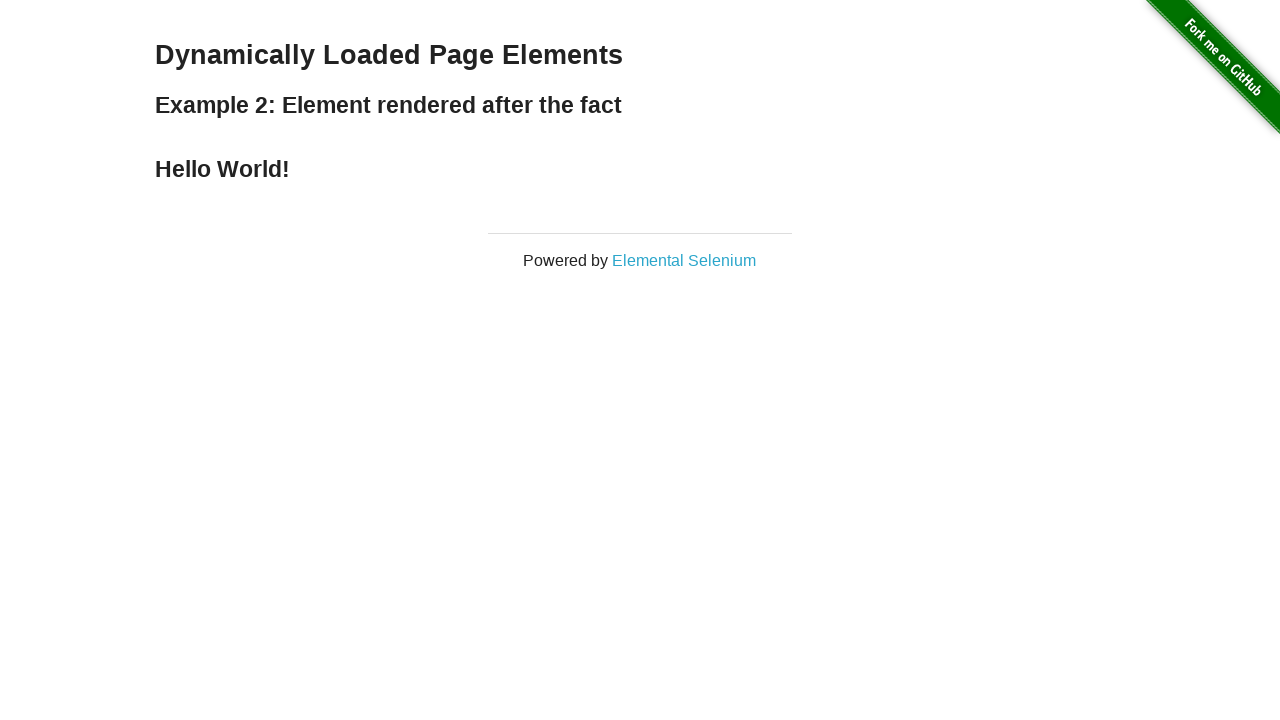

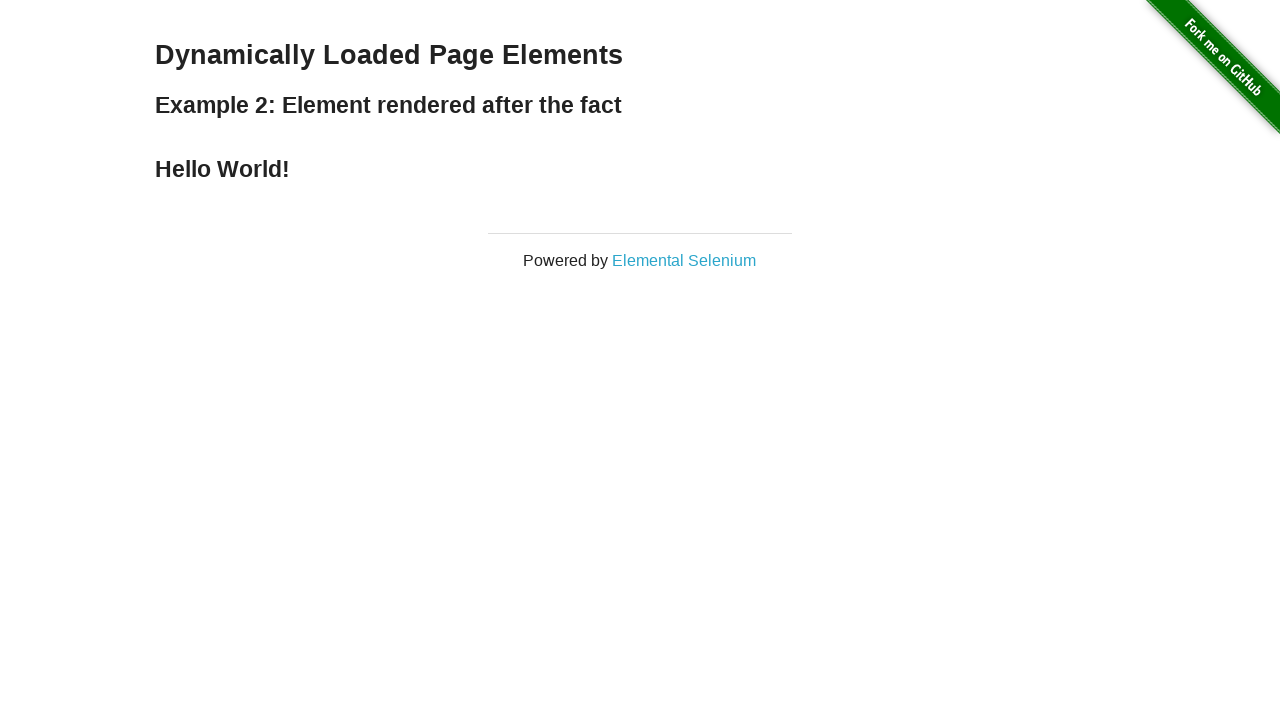